Navigates the Swarthmore college catalog, clicks on a department, and expands multiple course listings to view their details.

Starting URL: https://catalog.swarthmore.edu/content.php?catoid=7&navoid=194

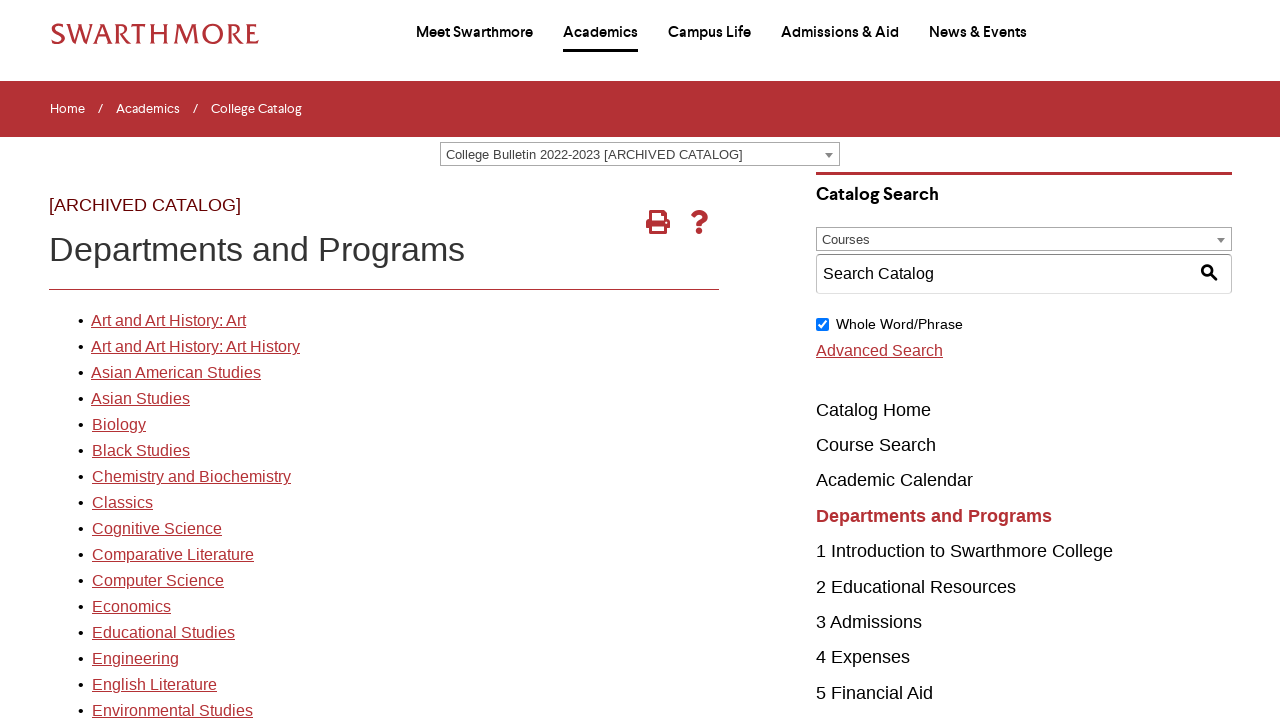

Clicked on the first department link at (168, 321) on xpath=//*[@id='gateway-page']/body/table/tbody/tr[3]/td[1]/table/tbody/tr[2]/td[
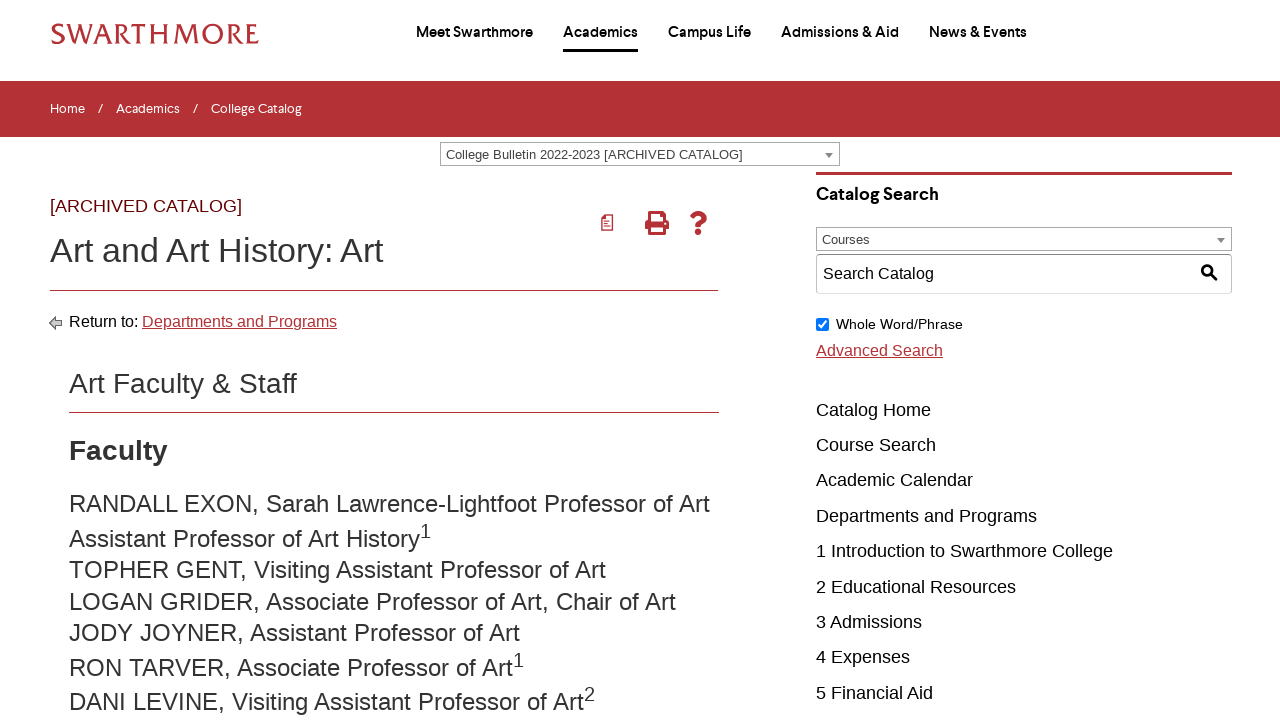

Course listings loaded
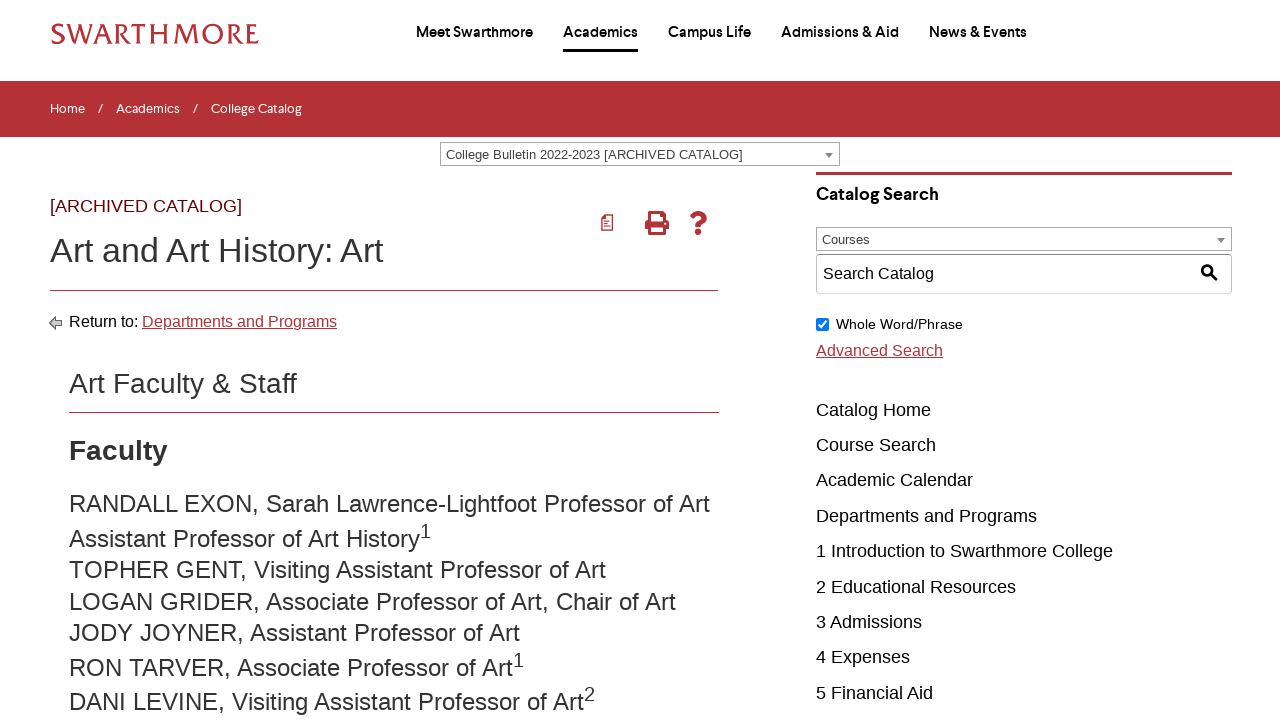

Retrieved all course elements
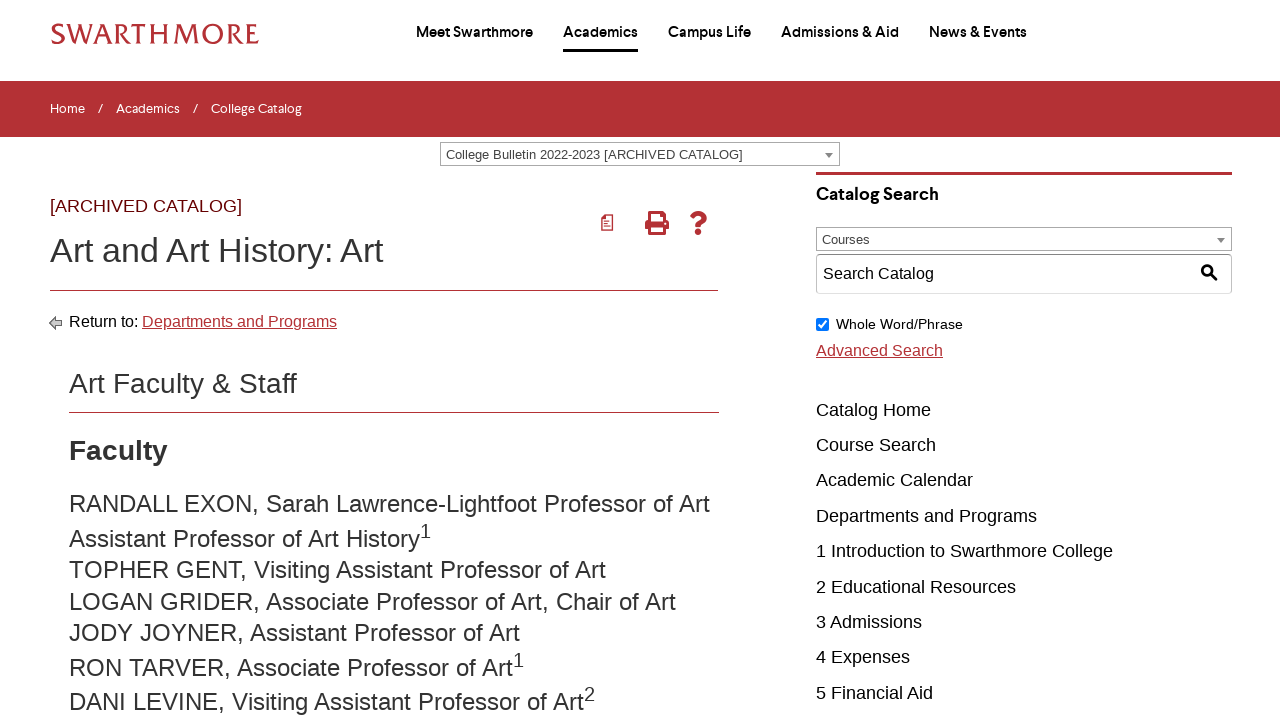

Clicked on course 1 to expand details at (282, 361) on .acalog-course >> nth=0 >> a >> nth=0
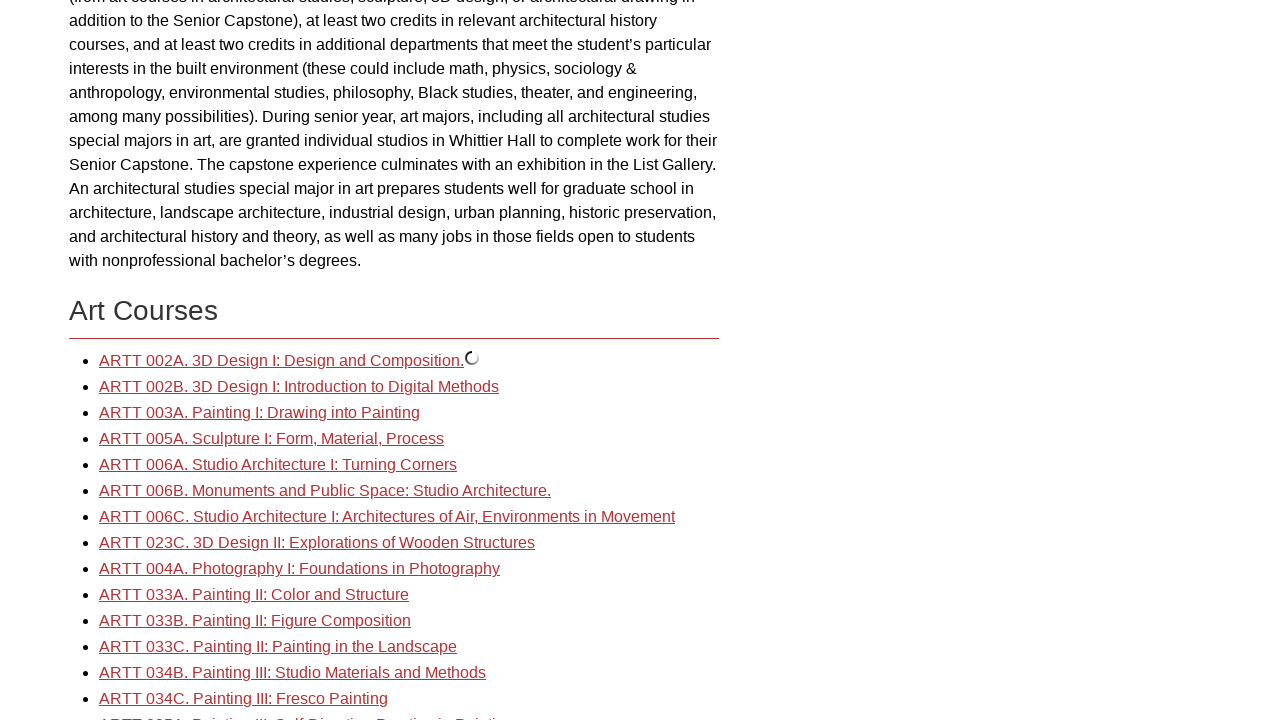

Waited for course 1 details to expand
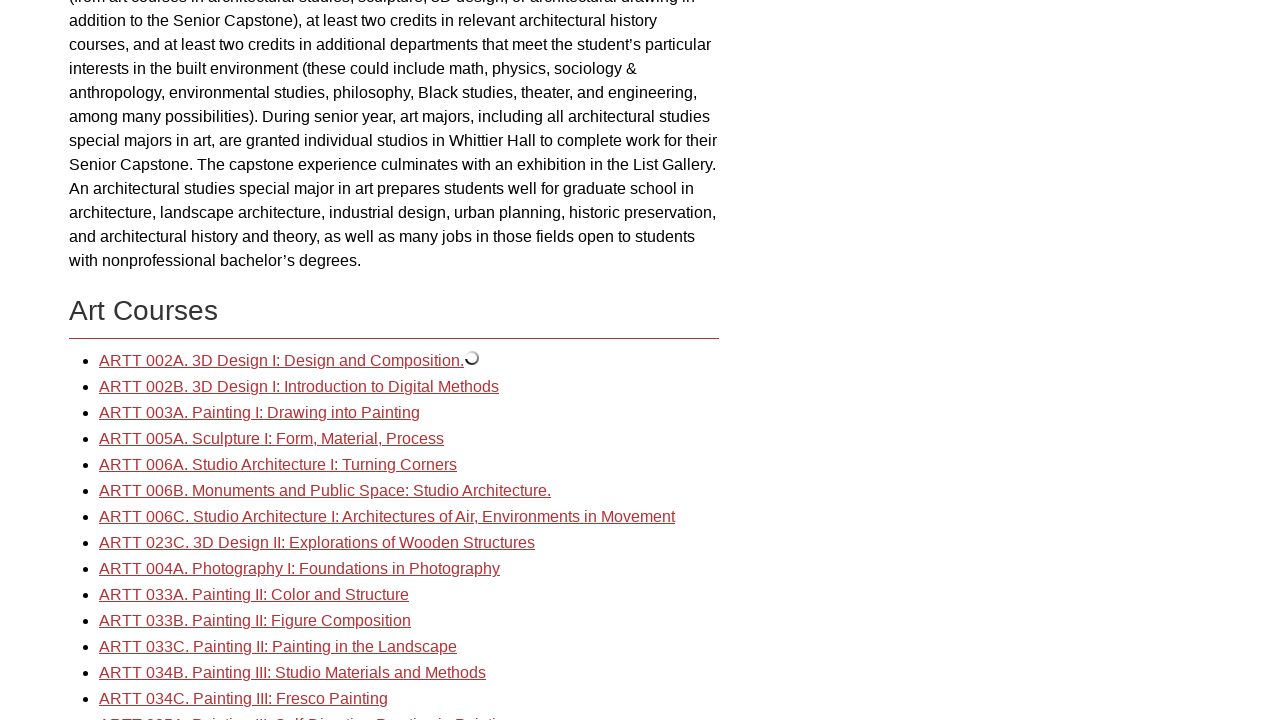

Clicked on course 2 to expand details at (299, 387) on .acalog-course >> nth=1 >> a >> nth=0
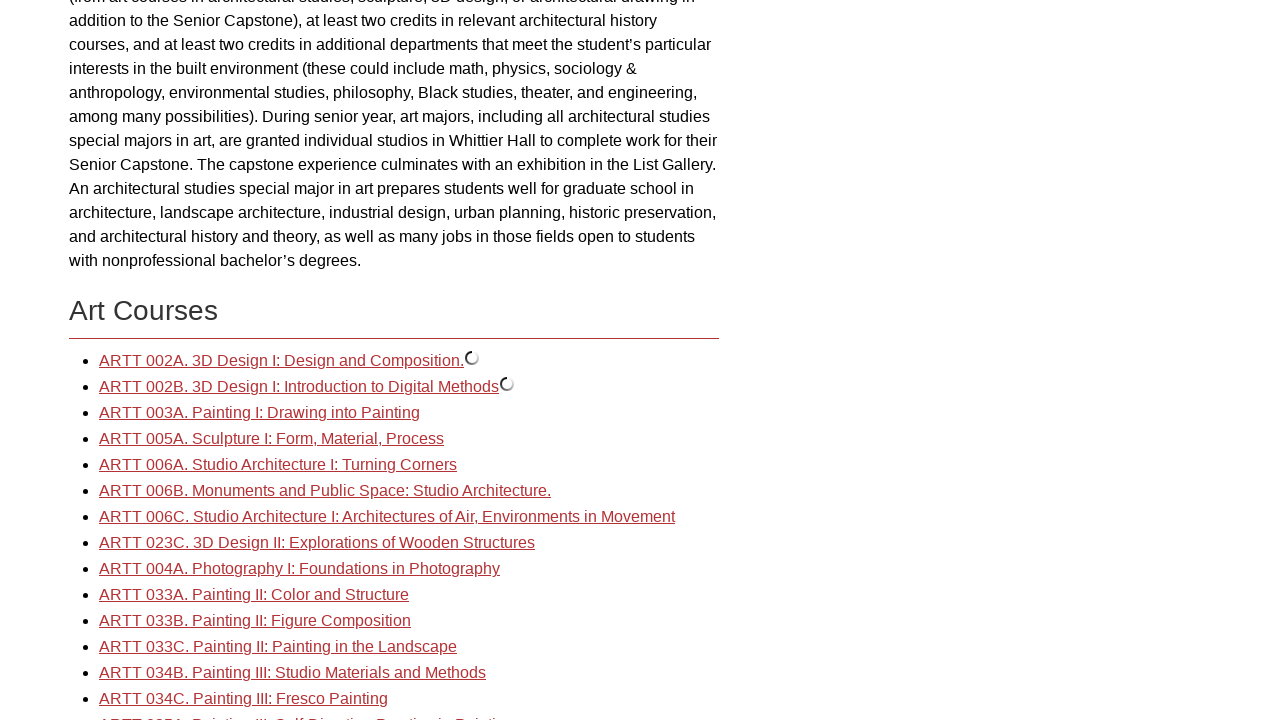

Waited for course 2 details to expand
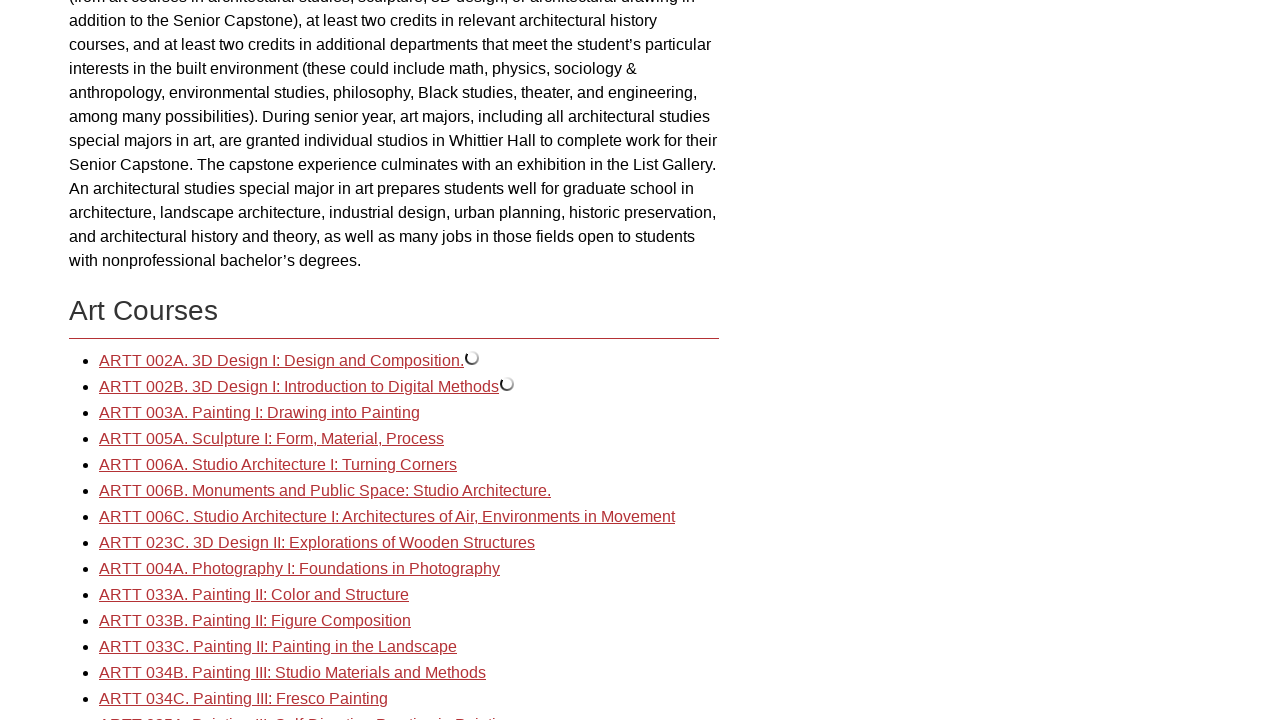

Clicked on course 3 to expand details at (260, 413) on .acalog-course >> nth=2 >> a >> nth=0
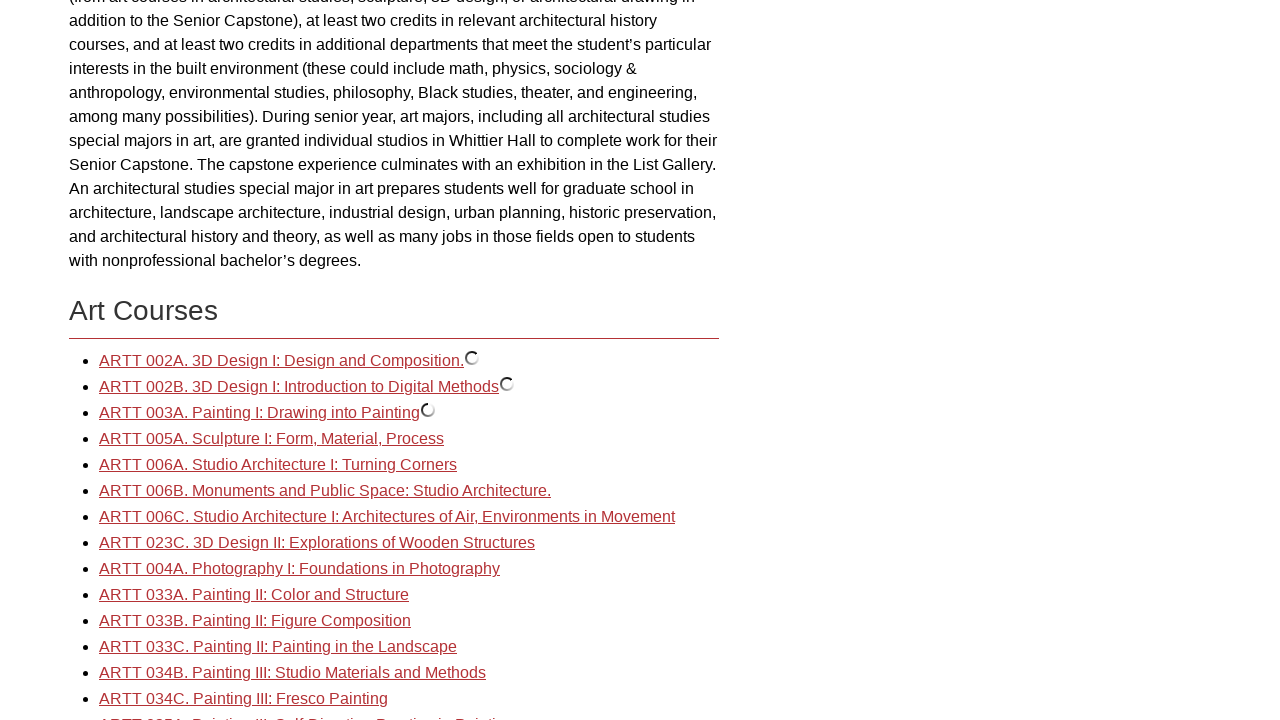

Waited for course 3 details to expand
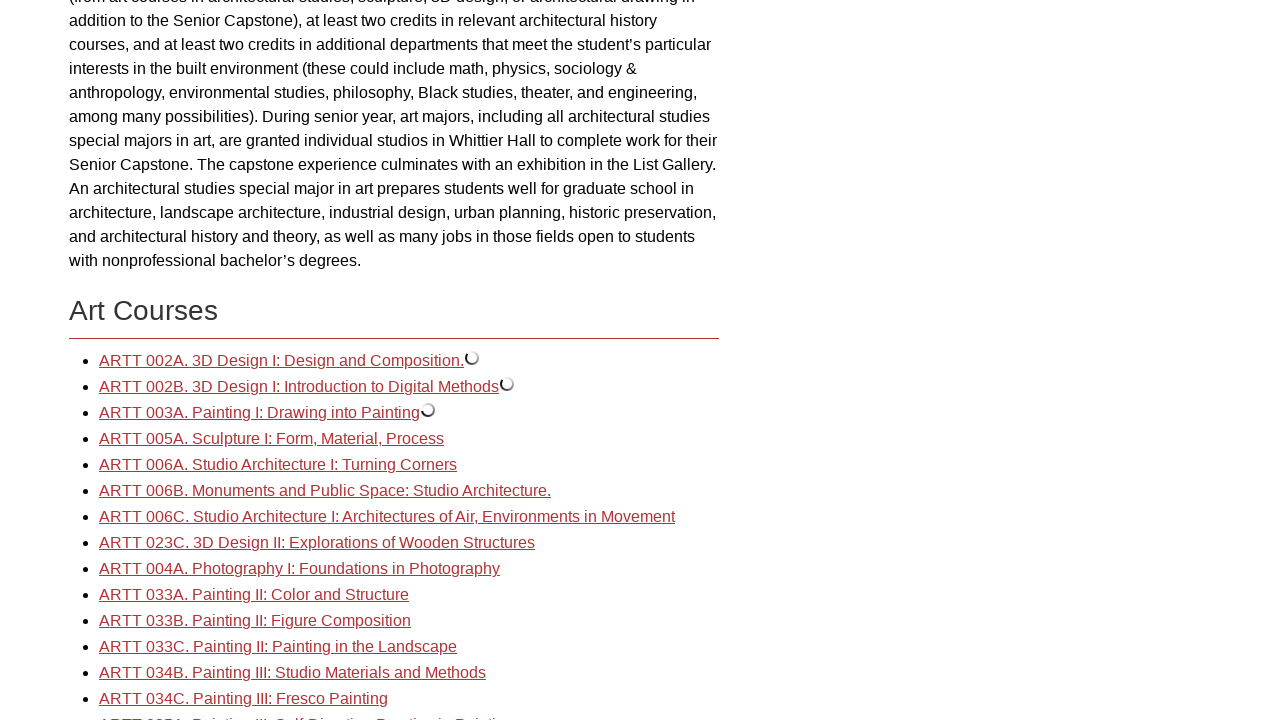

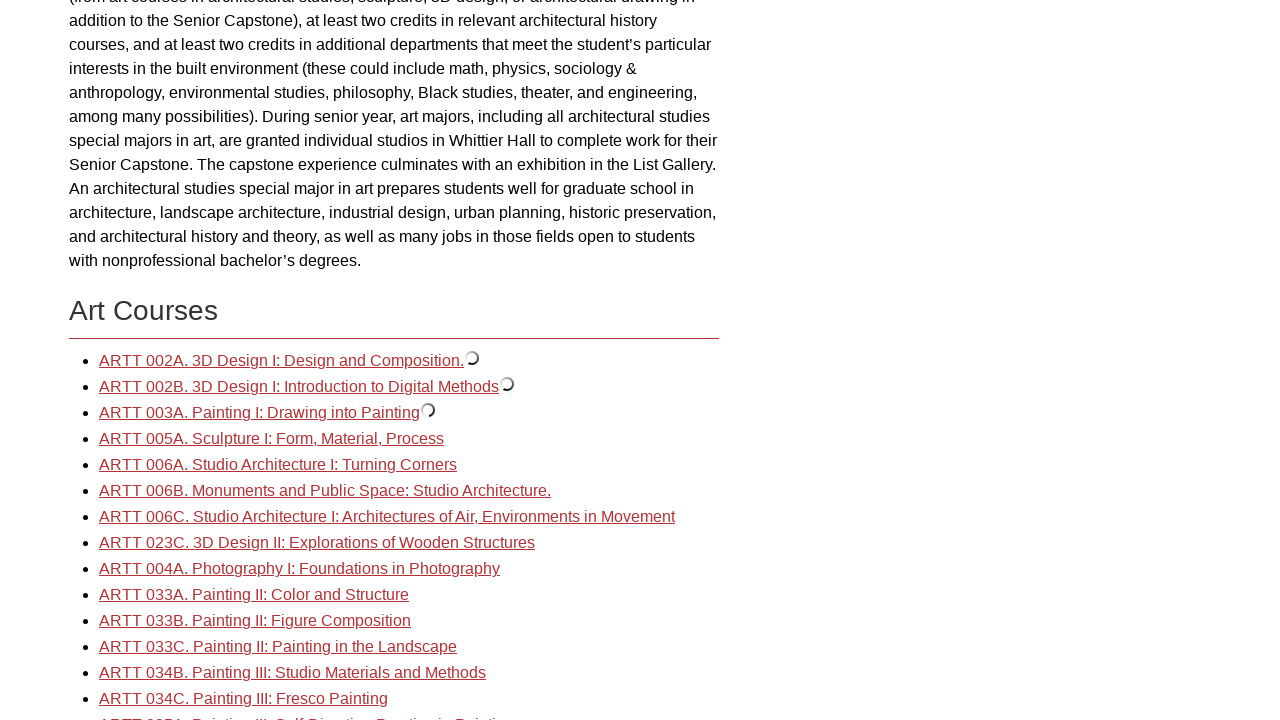